Searches for bags on Ajio website, applies filters for Men's Fashion Bags, and retrieves the total count of items along with brand and product information

Starting URL: https://www.ajio.com/

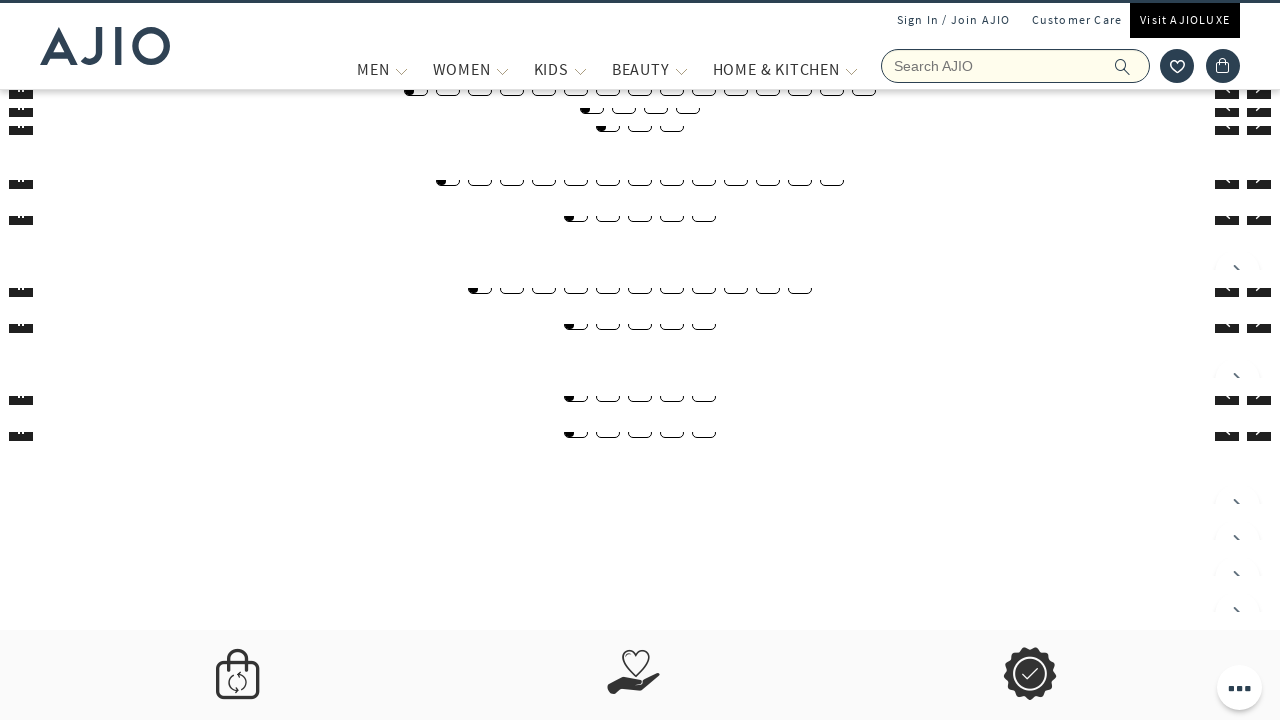

Filled search box with 'bags' on input[name='searchVal']
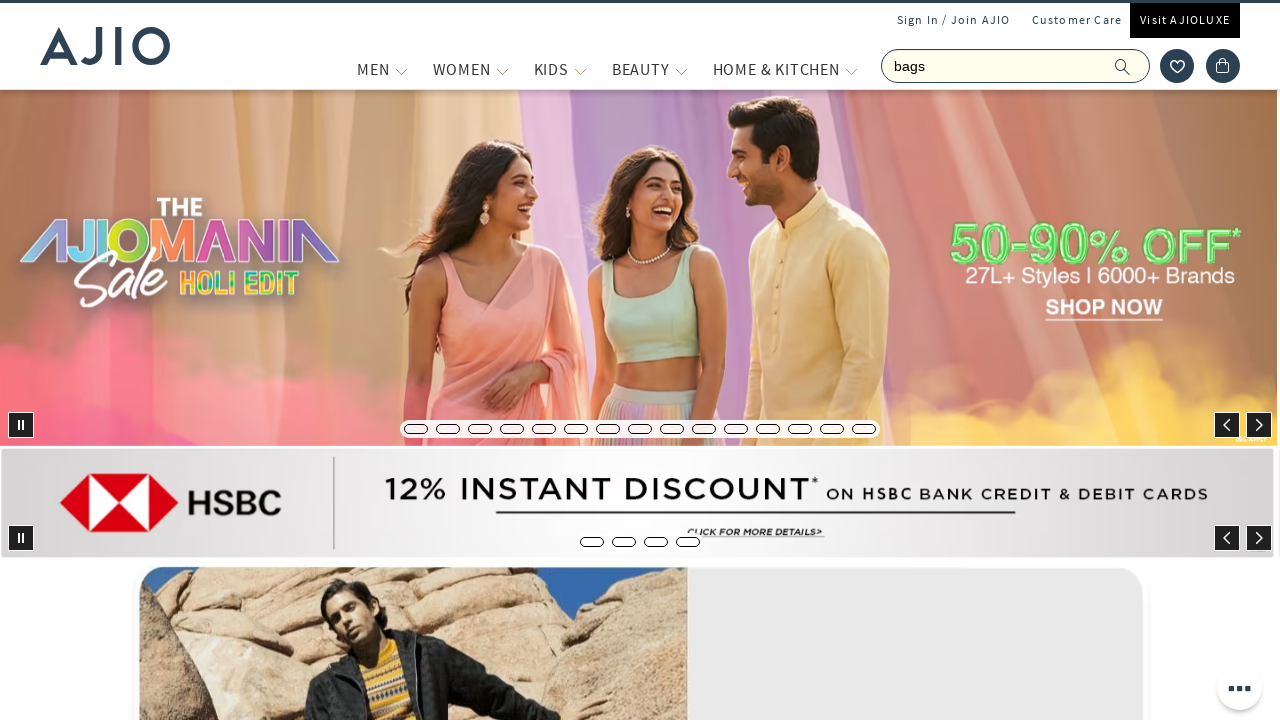

Pressed Enter to search for bags on input[name='searchVal']
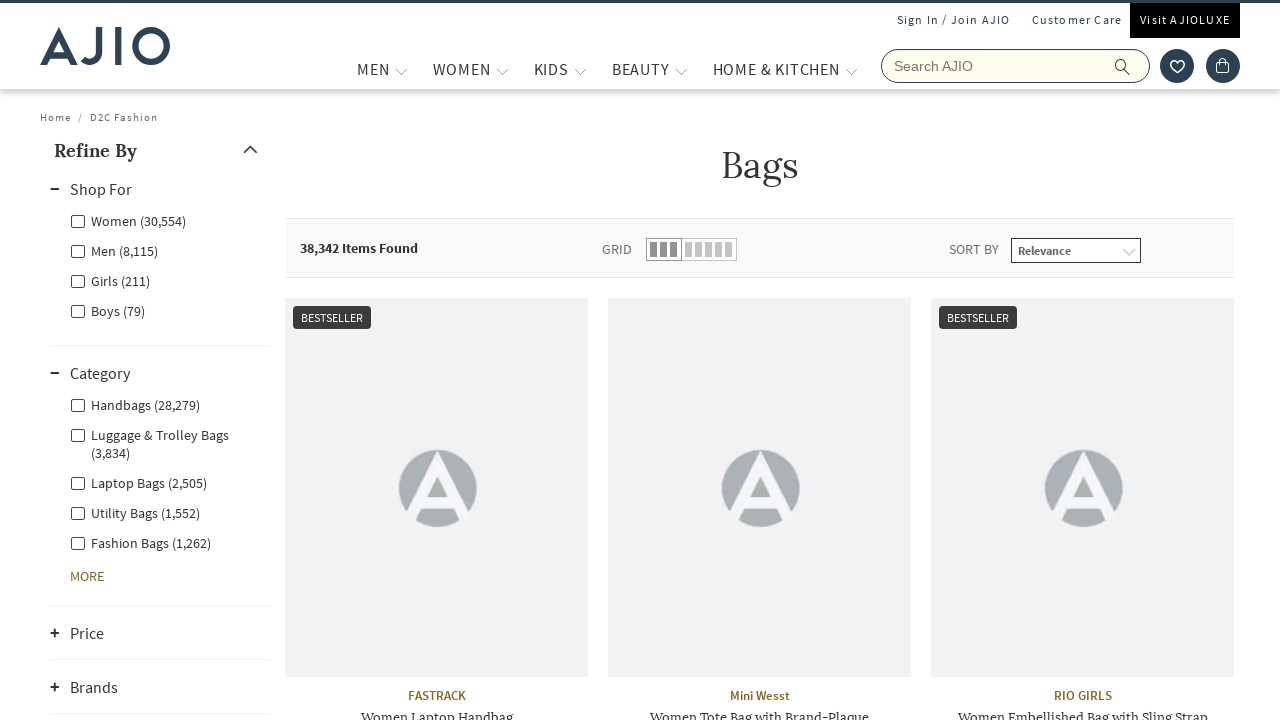

Applied Men filter at (114, 250) on xpath=//input[@id='Men']/following::label
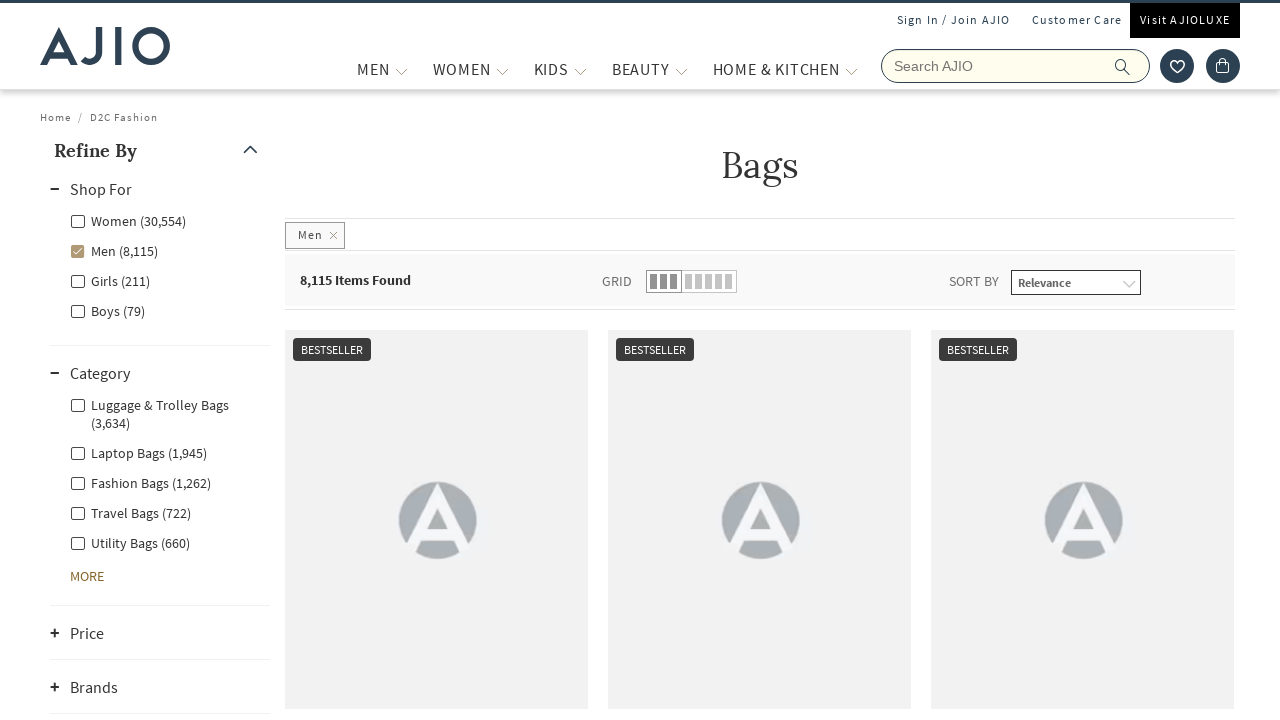

Applied Fashion Bags filter at (140, 482) on xpath=//input[@id='Men - Fashion Bags']/following::label
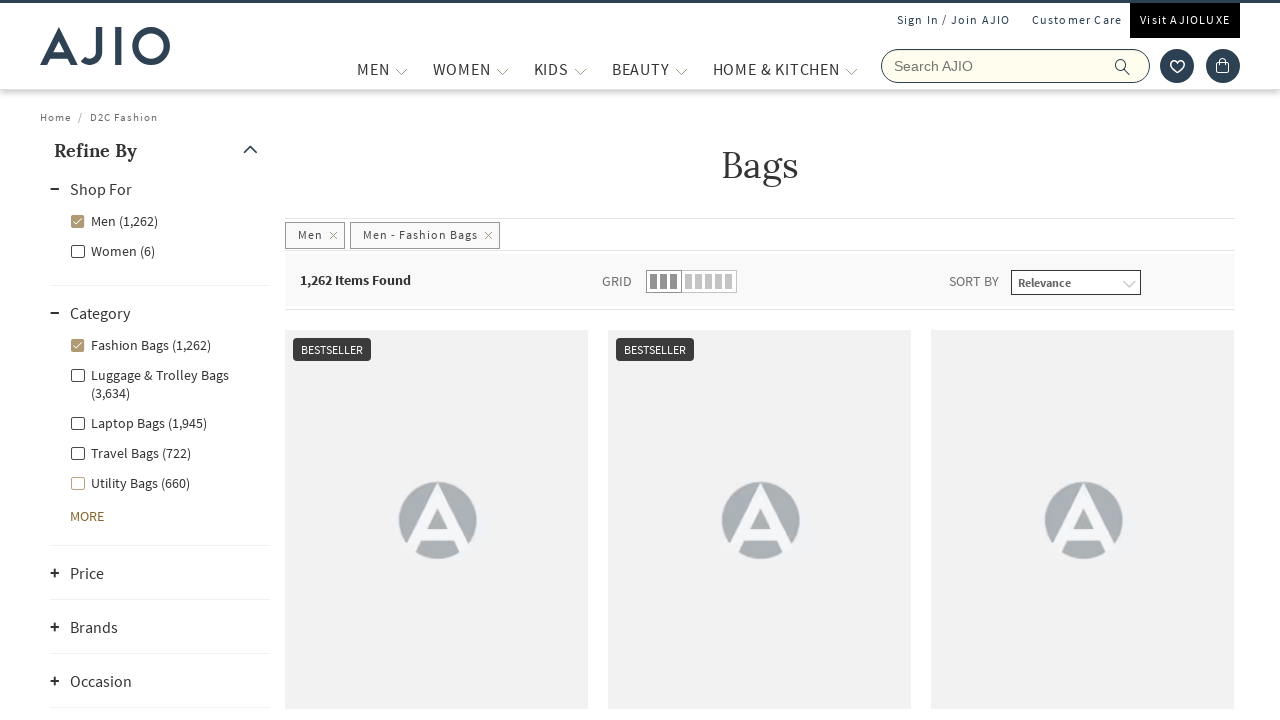

Waited 10 seconds for results to load
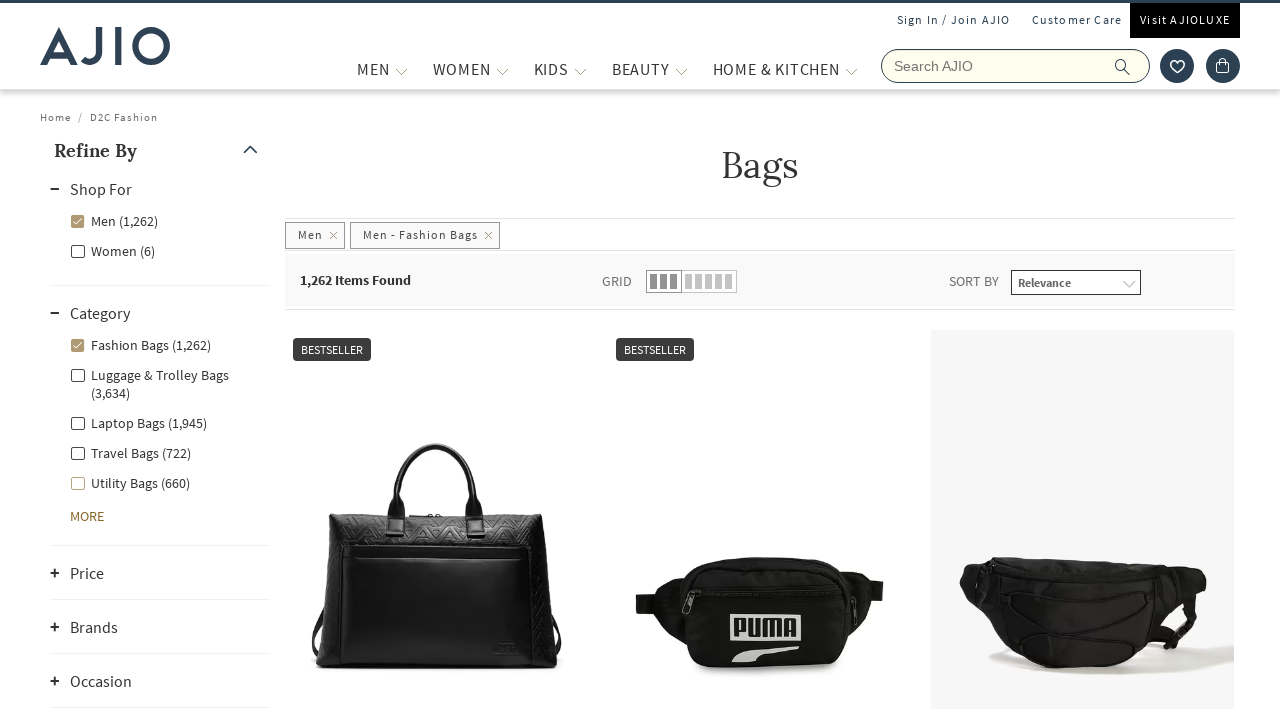

Retrieved total count of items: 1,262 Items Found
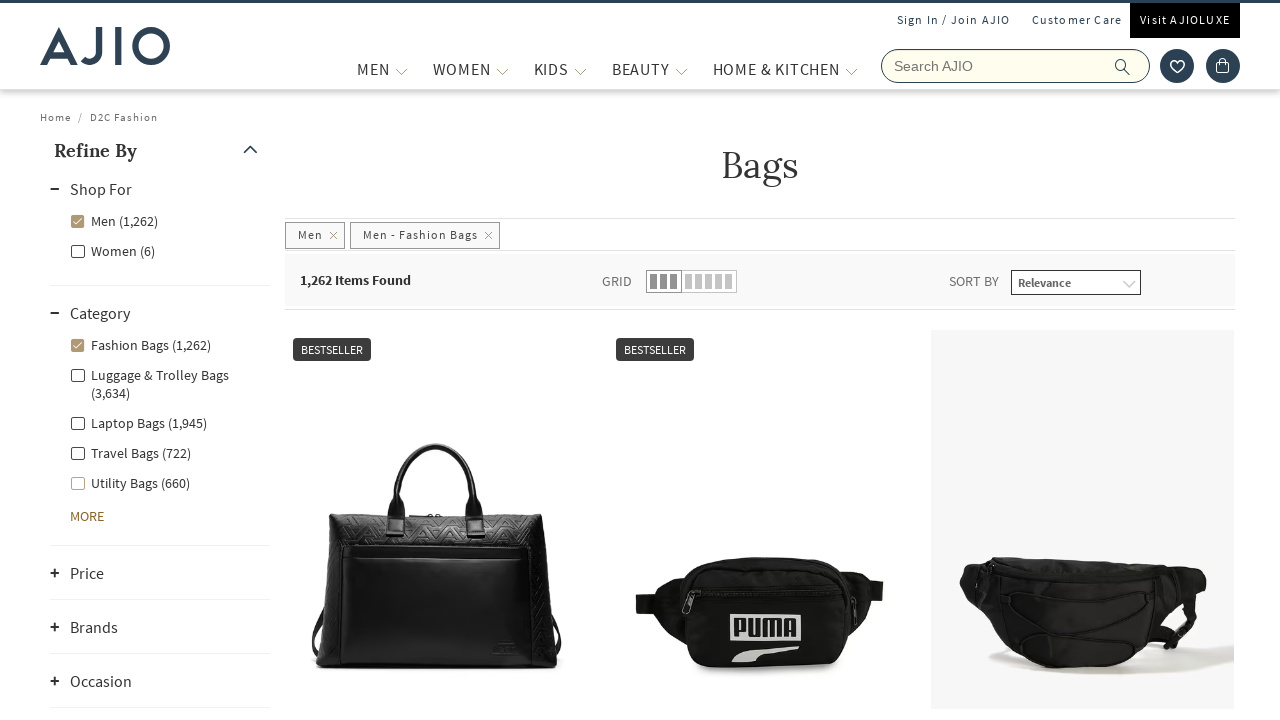

Retrieved list of brand elements
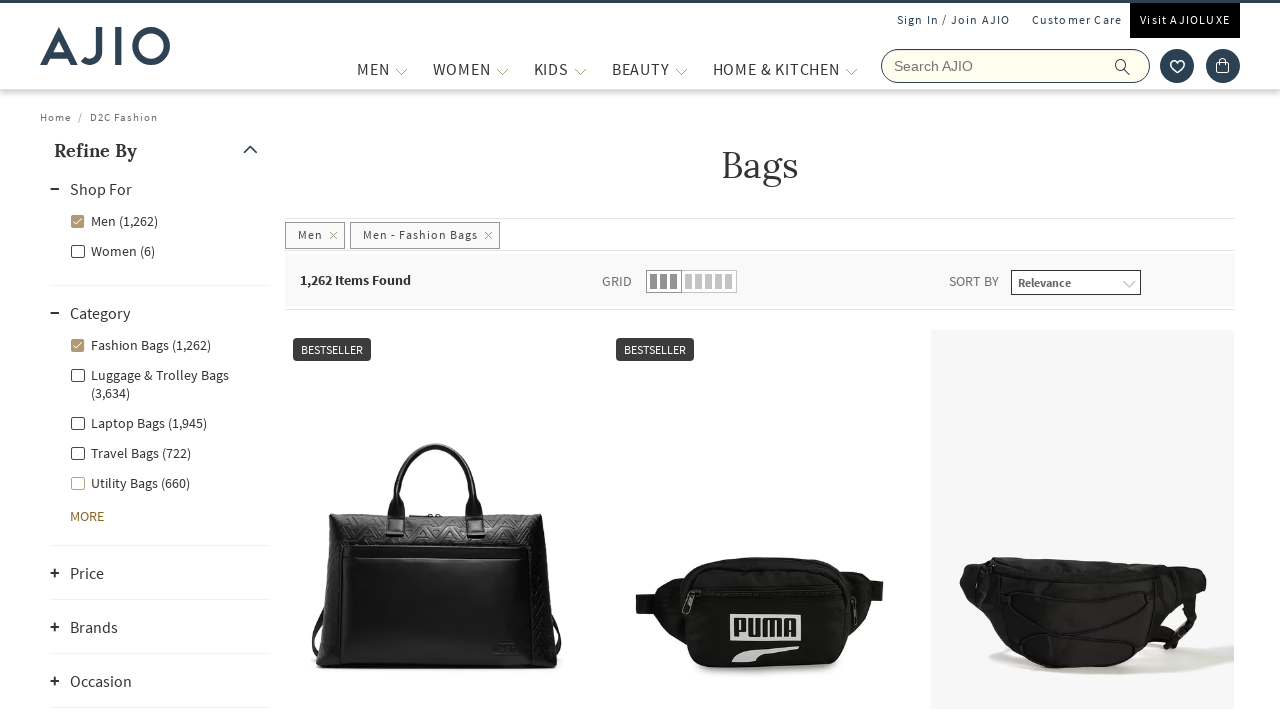

Retrieved list of bag name elements
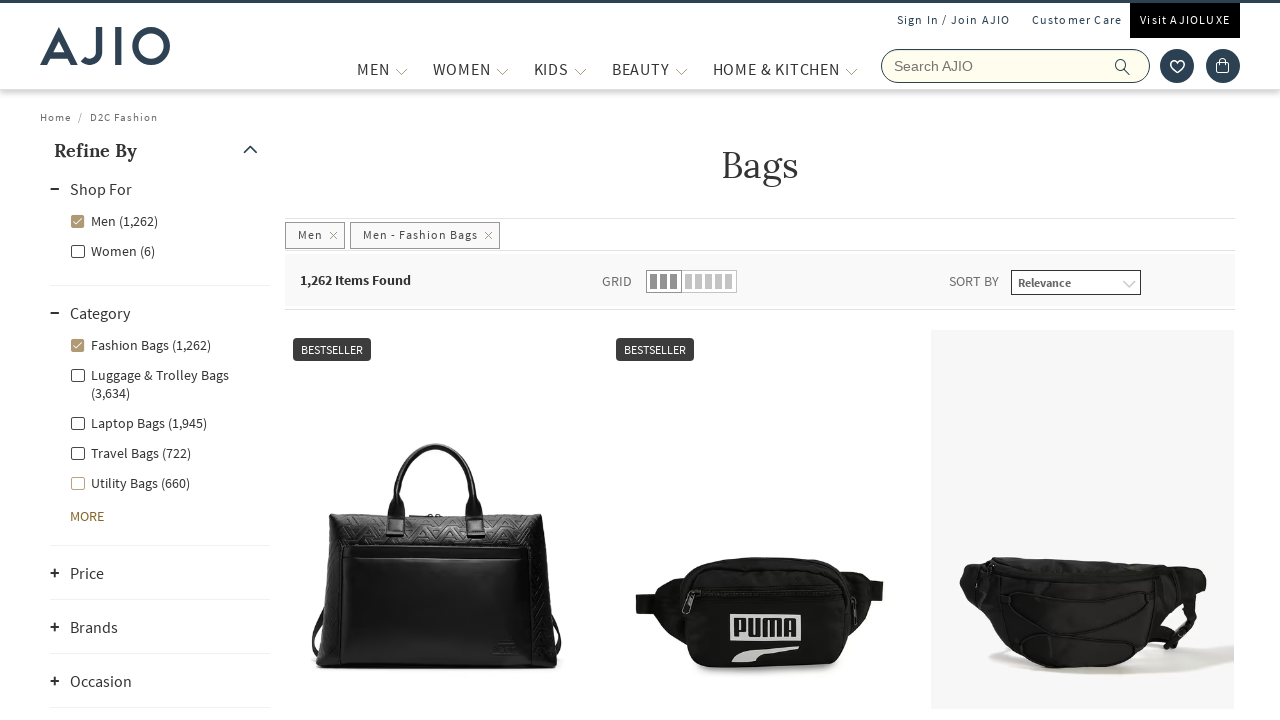

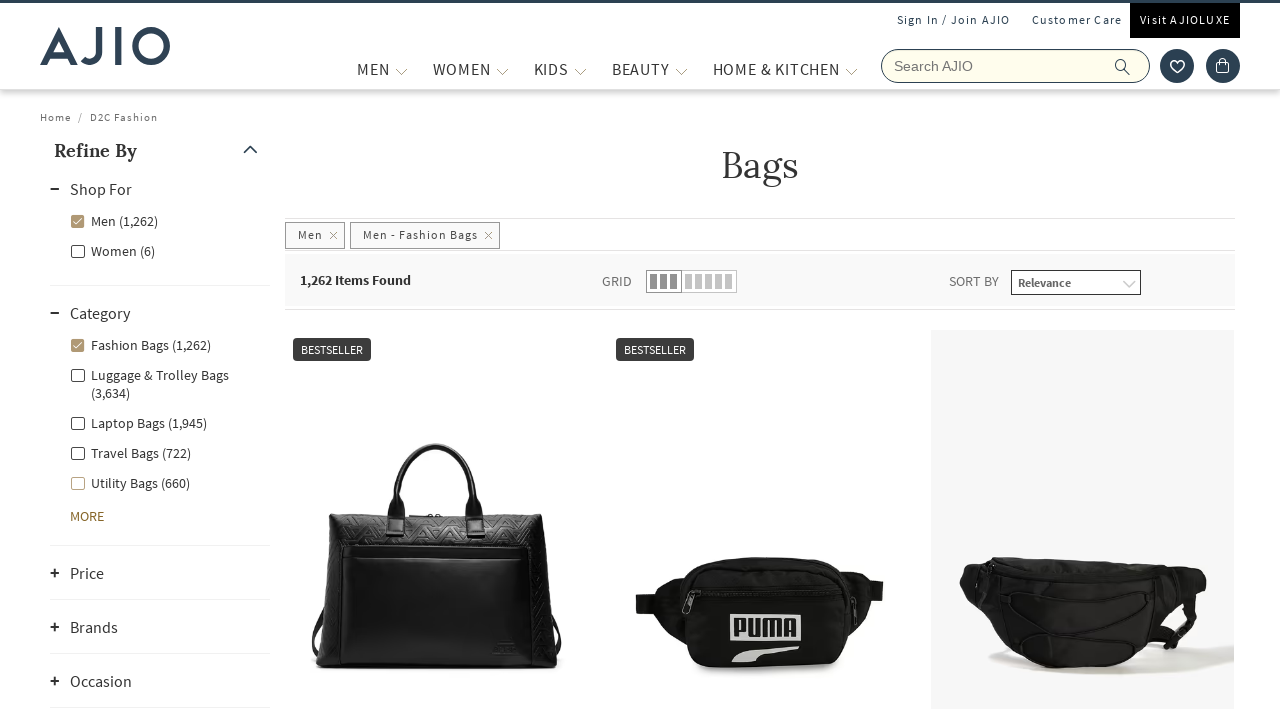